Tests window handling functionality by clicking a button that opens a new window and switching between parent and child windows

Starting URL: http://demo.automationtesting.in/Windows.html

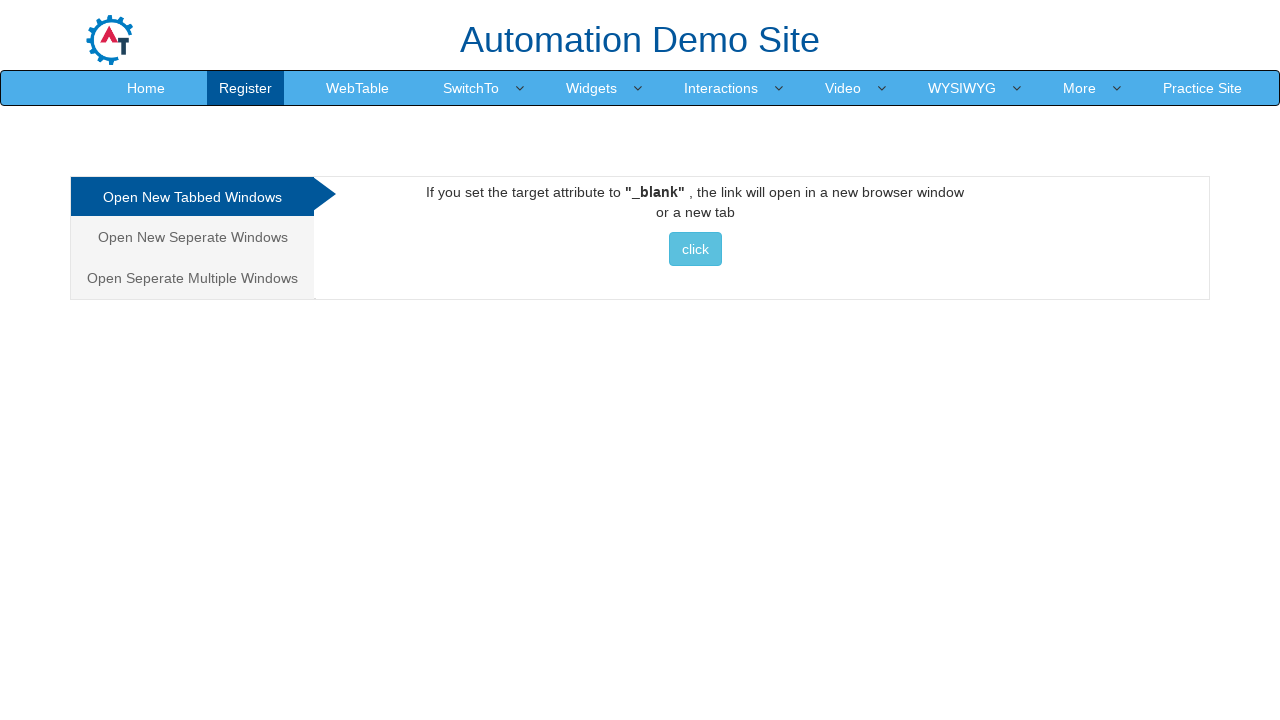

Clicked button to open new window at (695, 249) on xpath=//button[contains(text(),'click')]
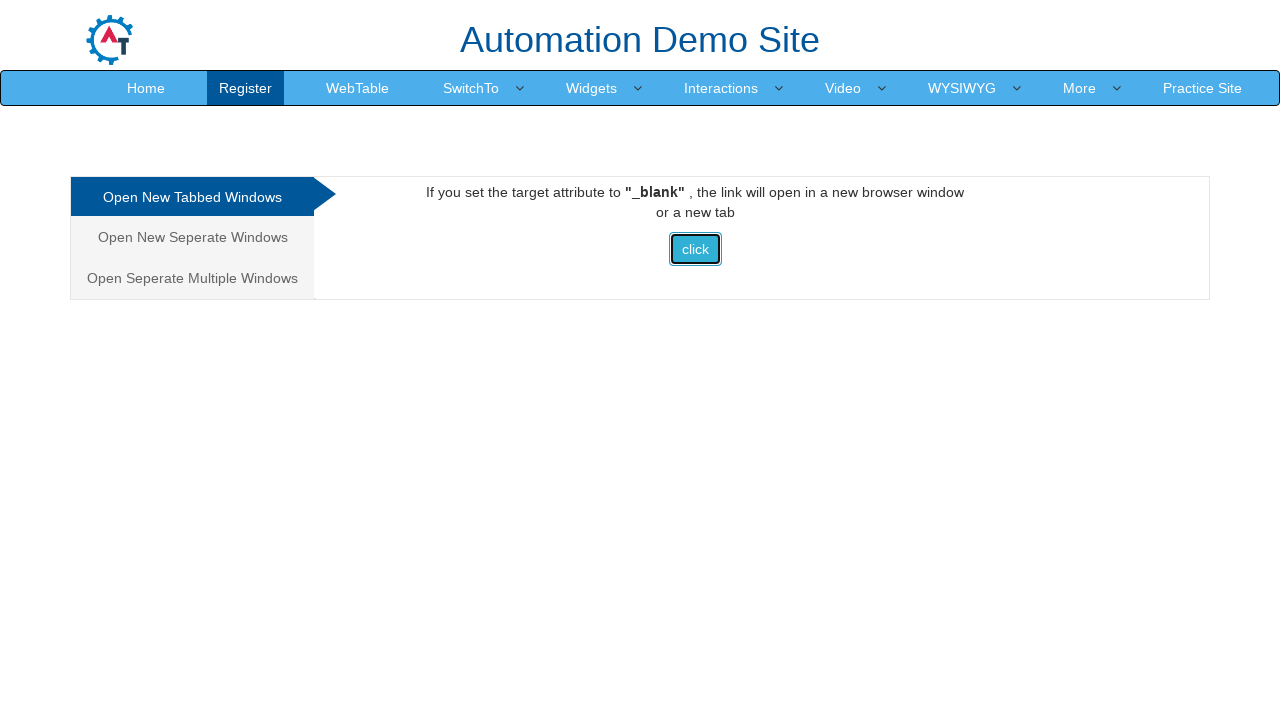

New window/tab opened and captured
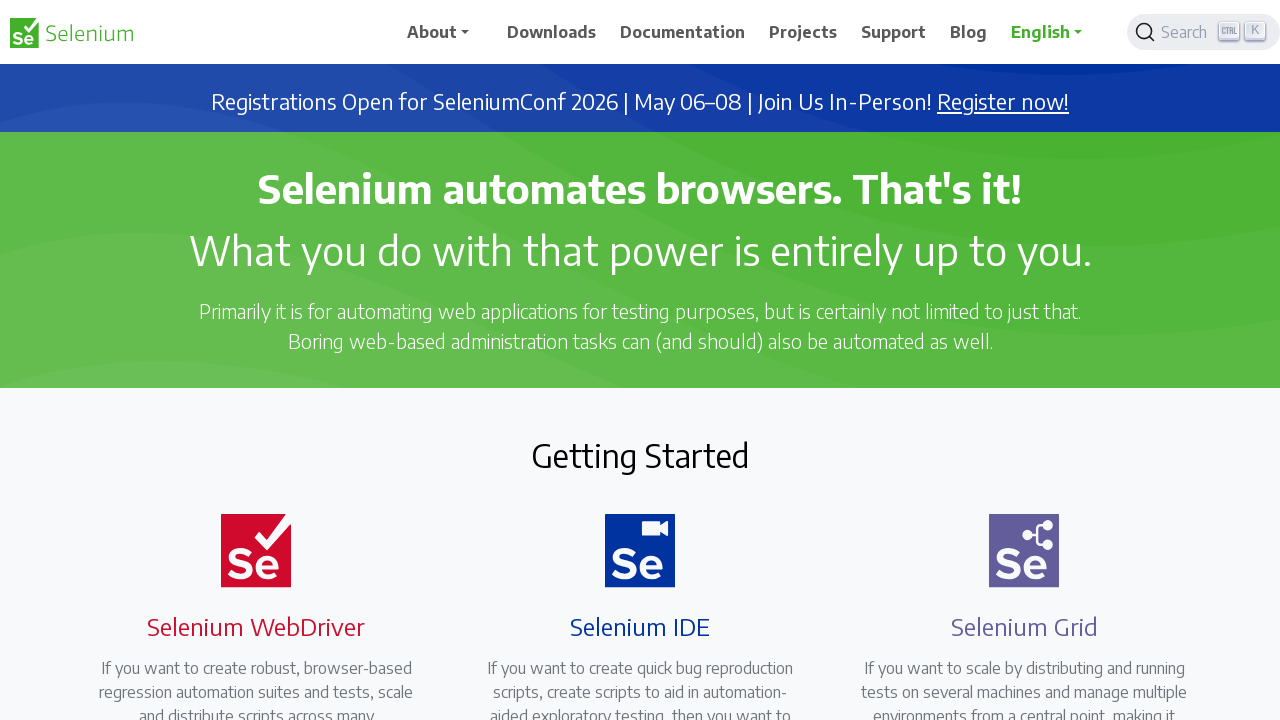

Retrieved parent window URL: https://demo.automationtesting.in/Windows.html
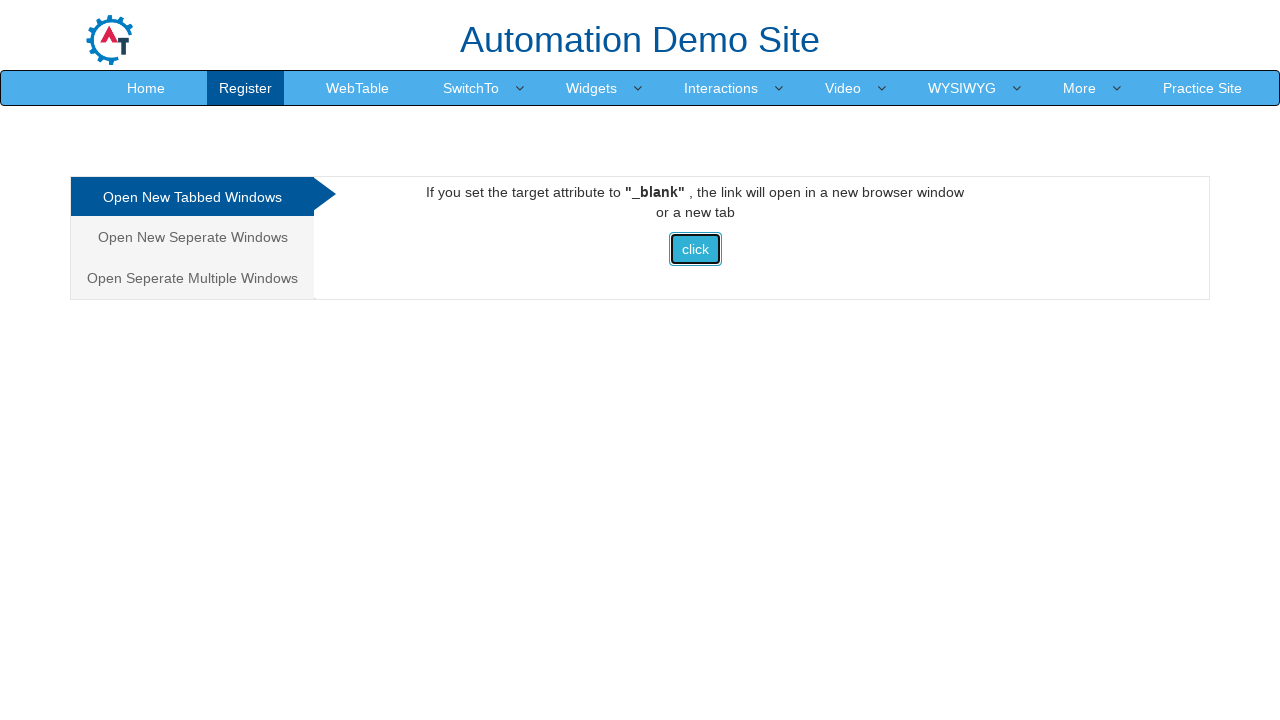

Retrieved parent window title: <bound method Page.title of <Page url='https://demo.automationtesting.in/Windows.html'>>
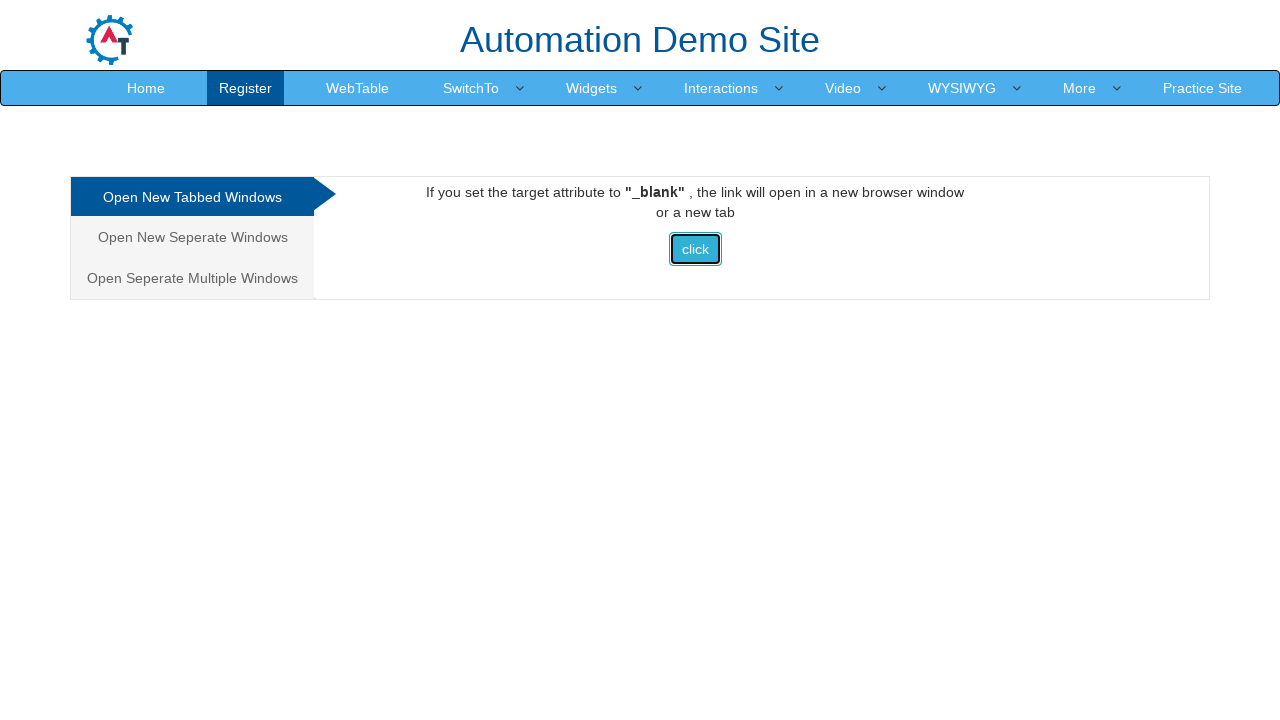

Retrieved child window URL: https://www.selenium.dev/
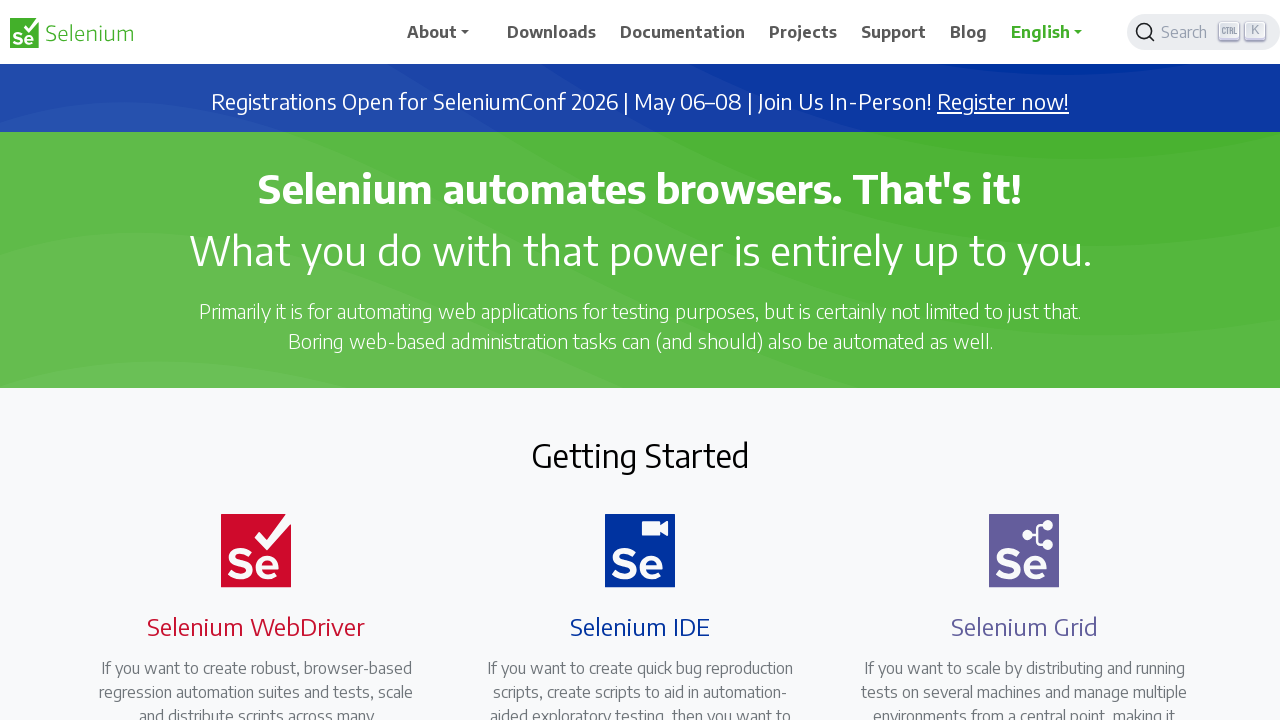

Retrieved child window title: <bound method Page.title of <Page url='https://www.selenium.dev/'>>
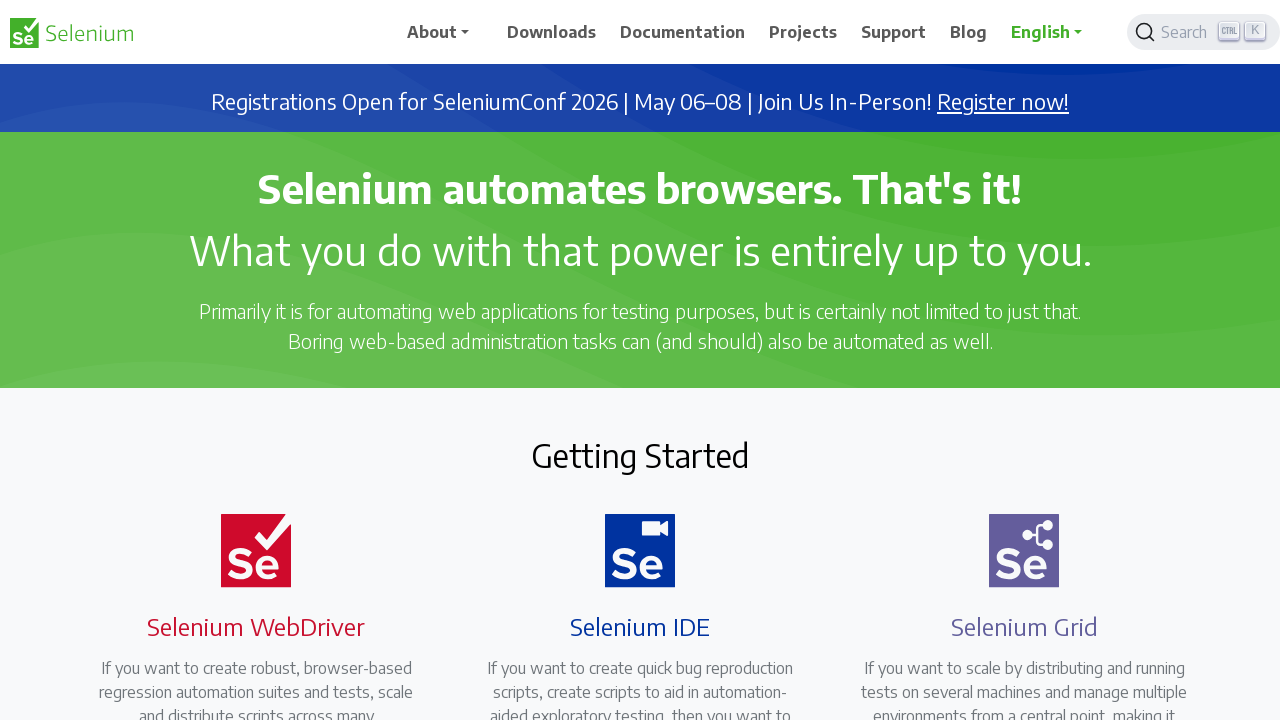

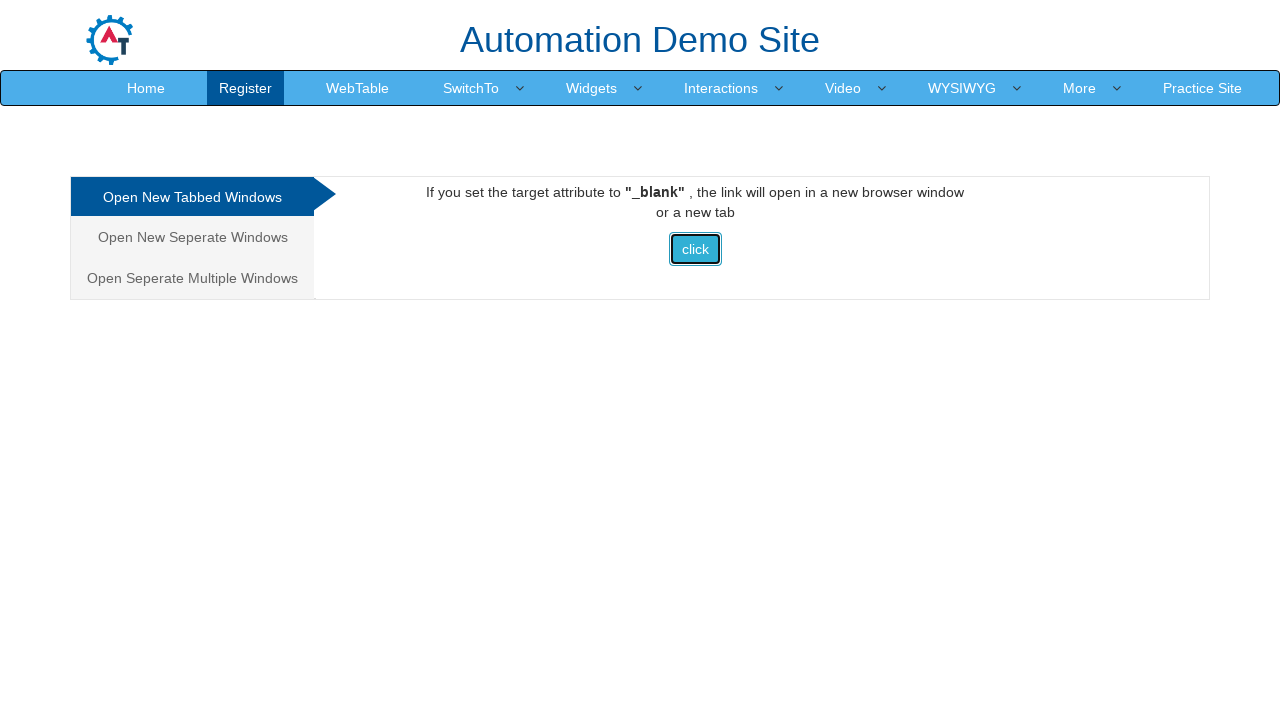